Tests clicking on the shopping cart icon on Target's main page

Starting URL: https://www.target.com/

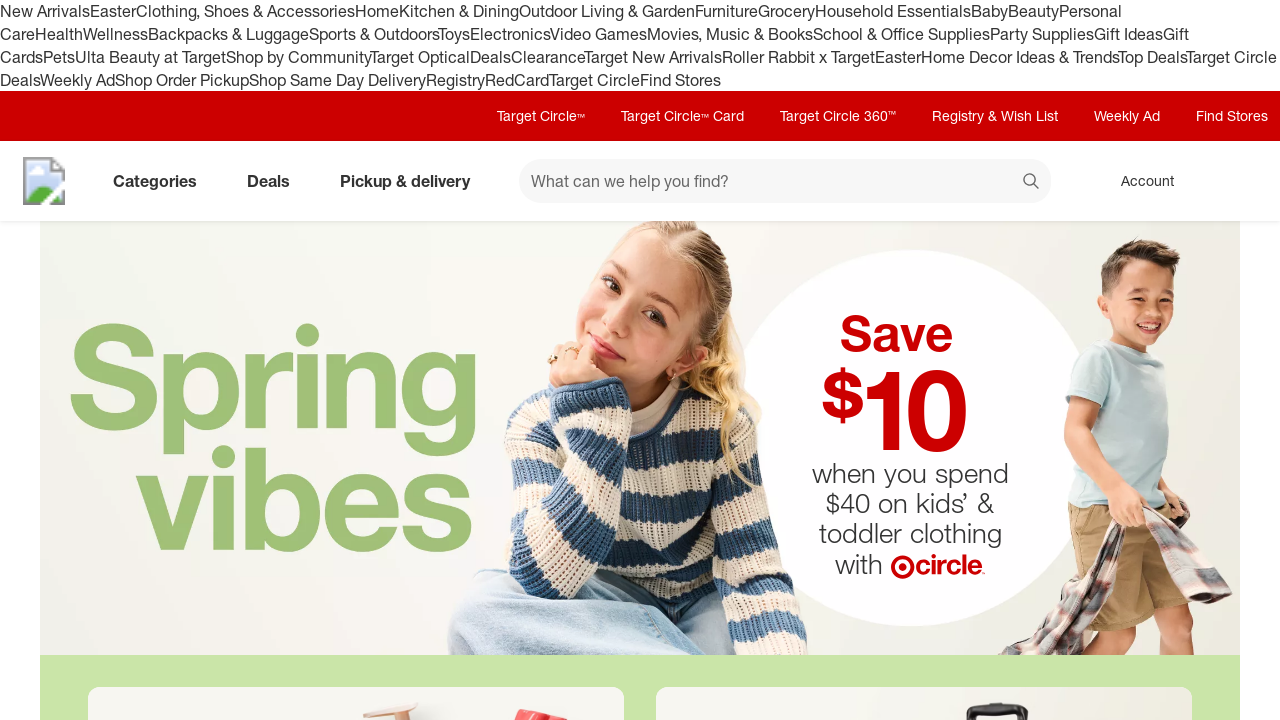

Clicked shopping cart icon on Target main page at (1238, 181) on [data-test='@web/CartLink']
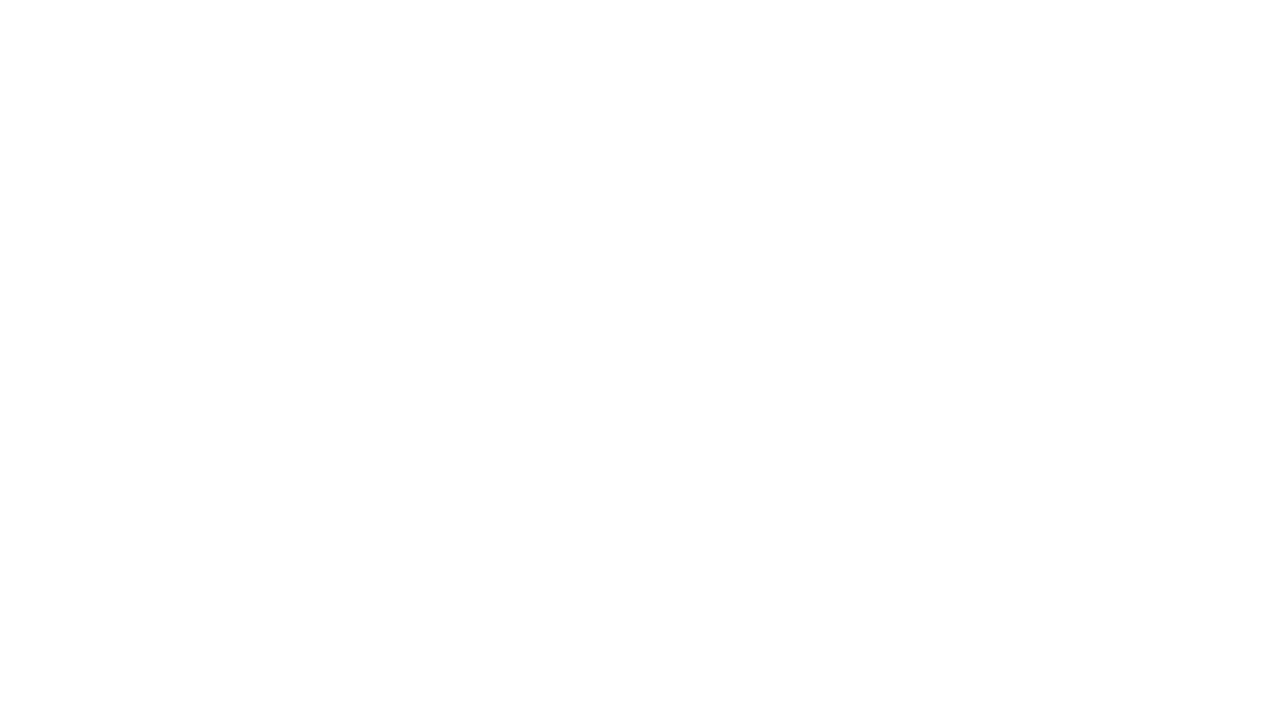

Cart page loaded (networkidle)
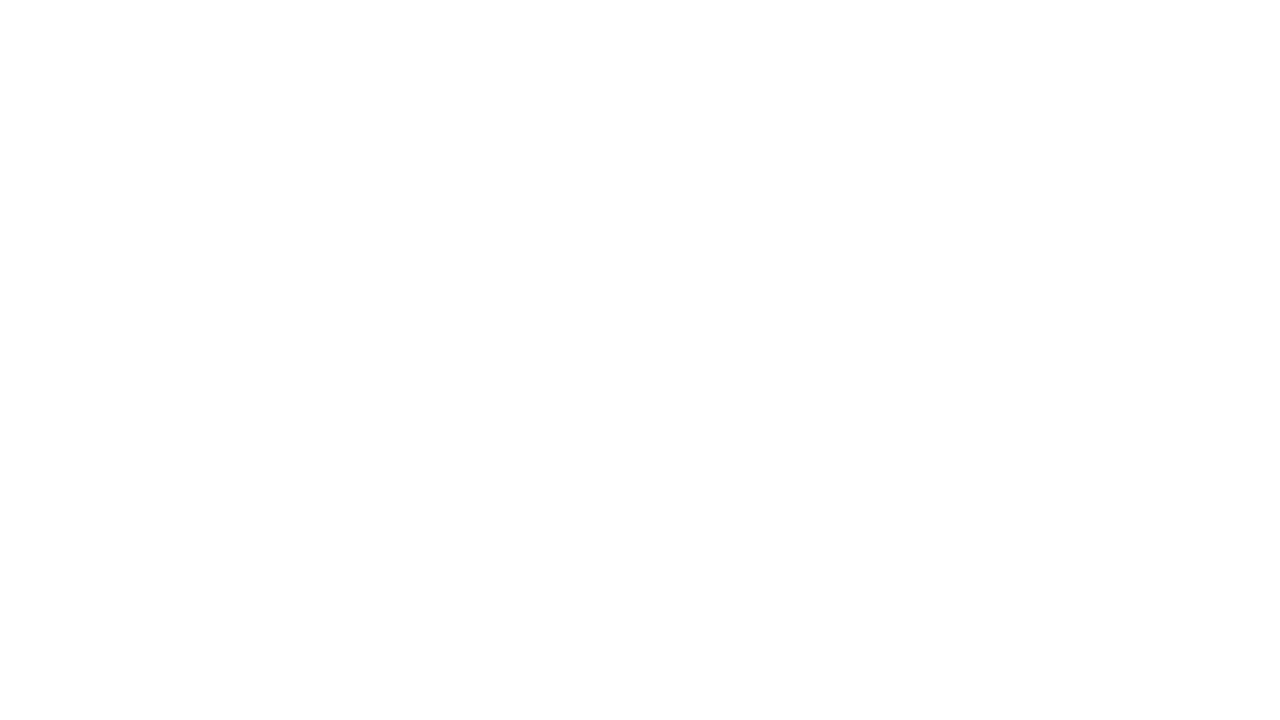

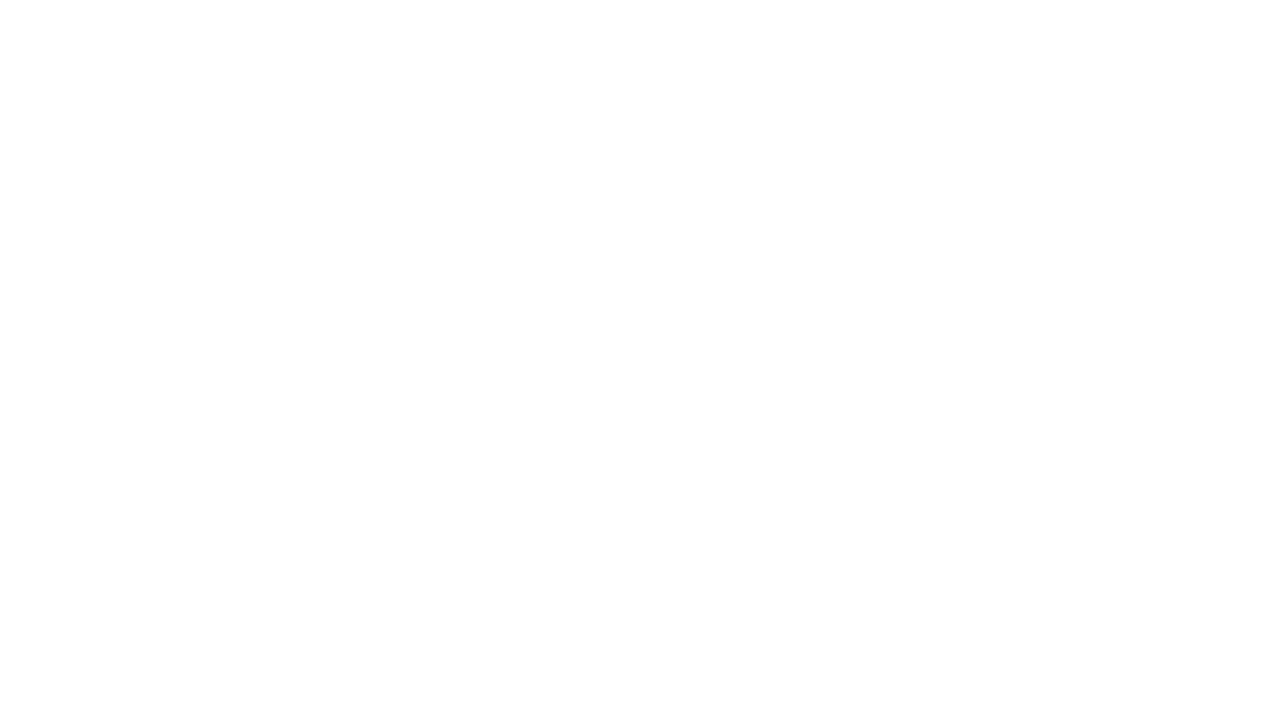